Navigates to Jenkins website and verifies the page title is "Jenkins"

Starting URL: https://www.jenkins.io/

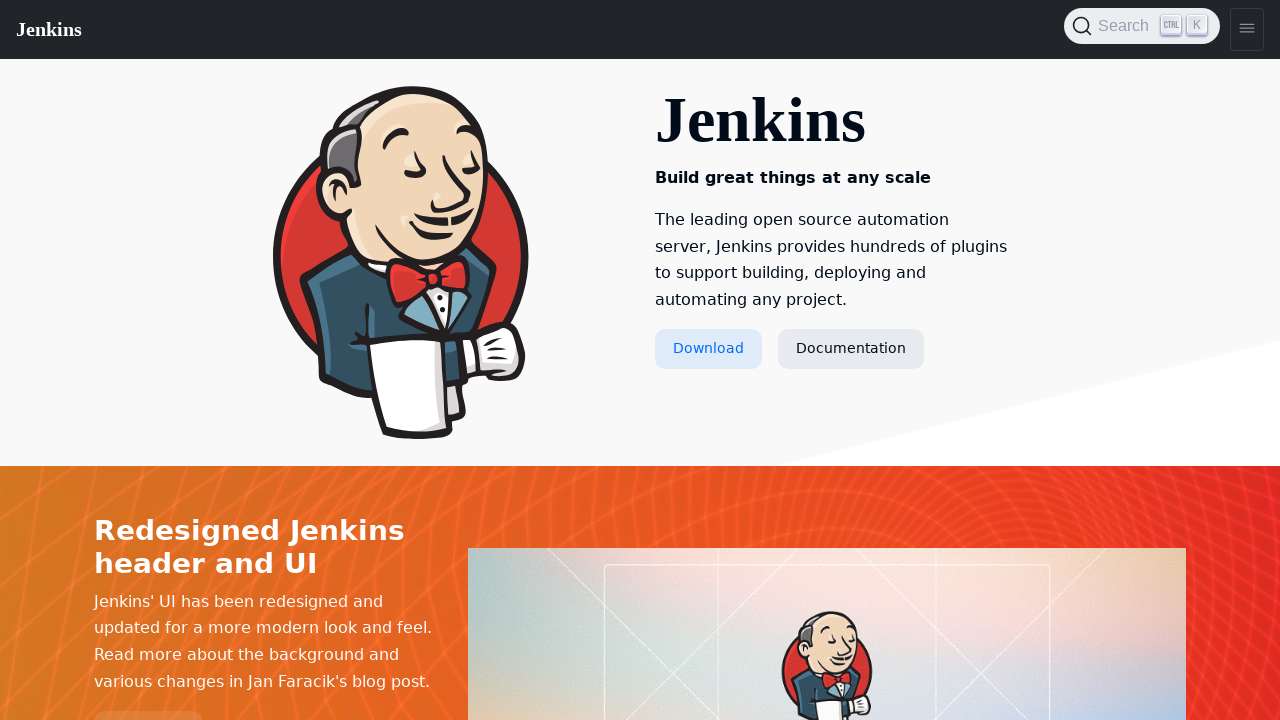

Waited for page to reach domcontentloaded state
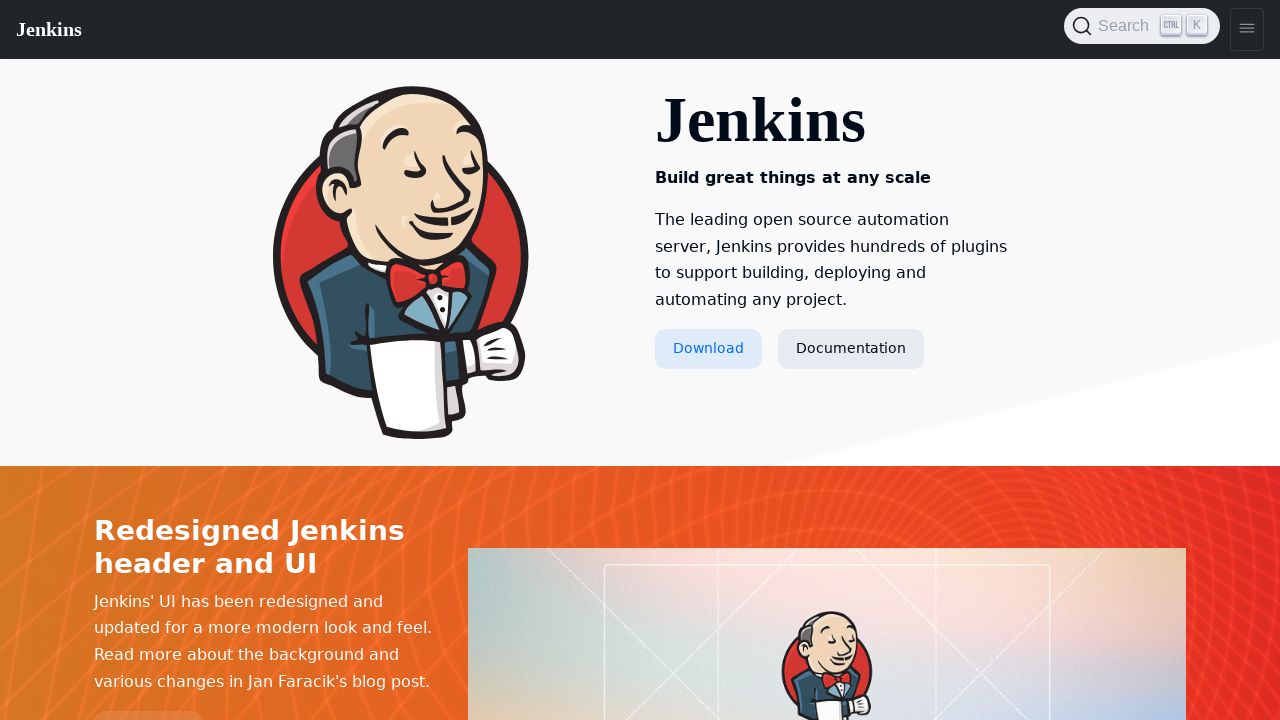

Verified page title is 'Jenkins'
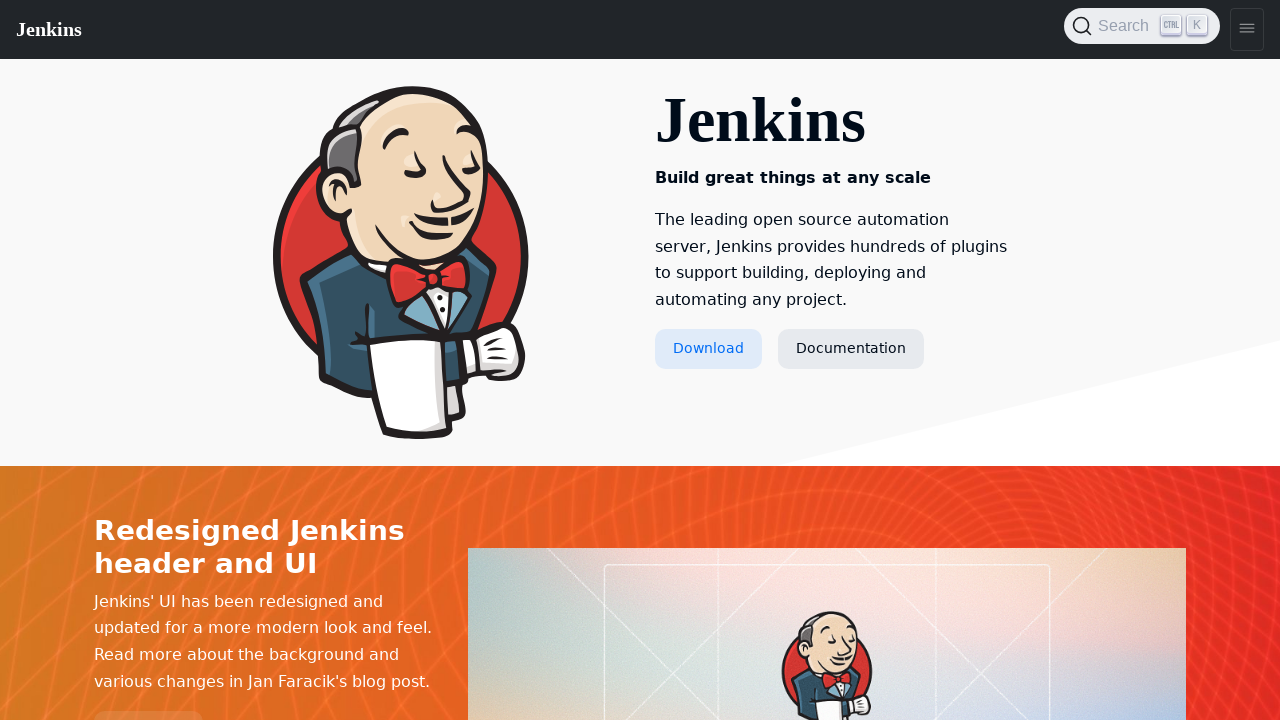

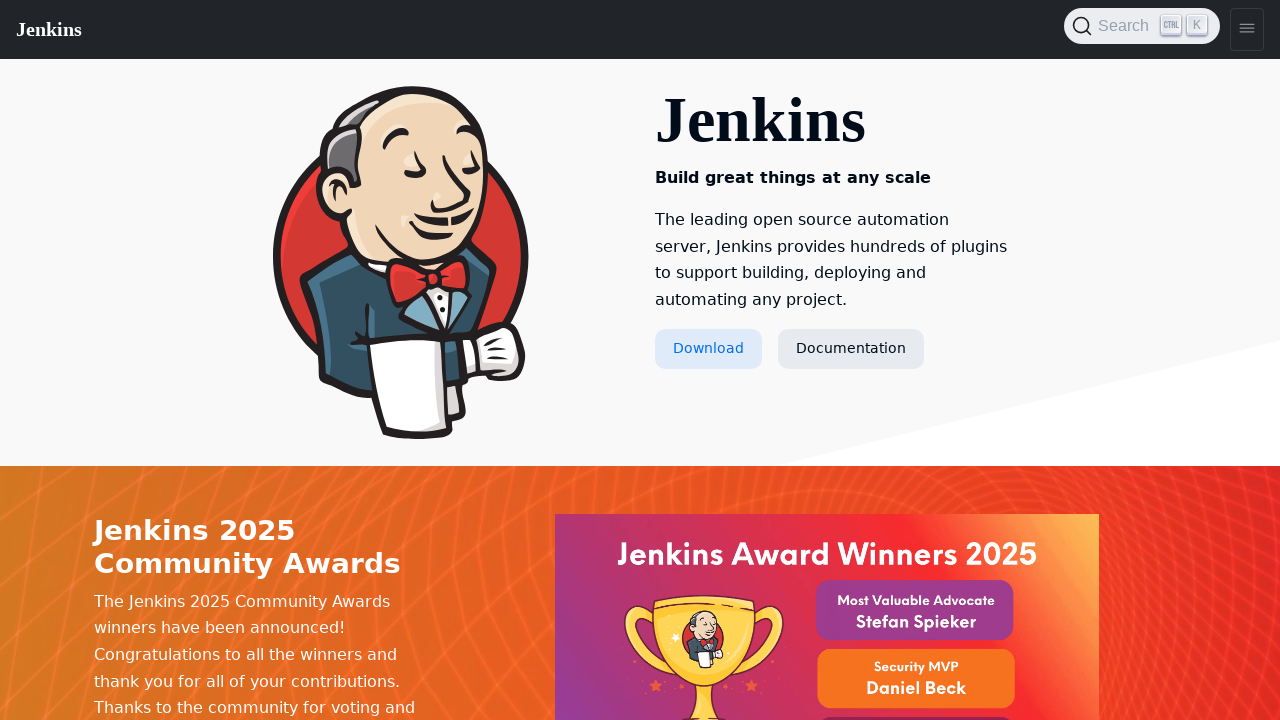